Verifies footer off-page links work correctly by clicking Cookie-Policy, Privacy-Policy, and Admin panel links and confirming navigation to the correct pages.

Starting URL: https://automationintesting.online/

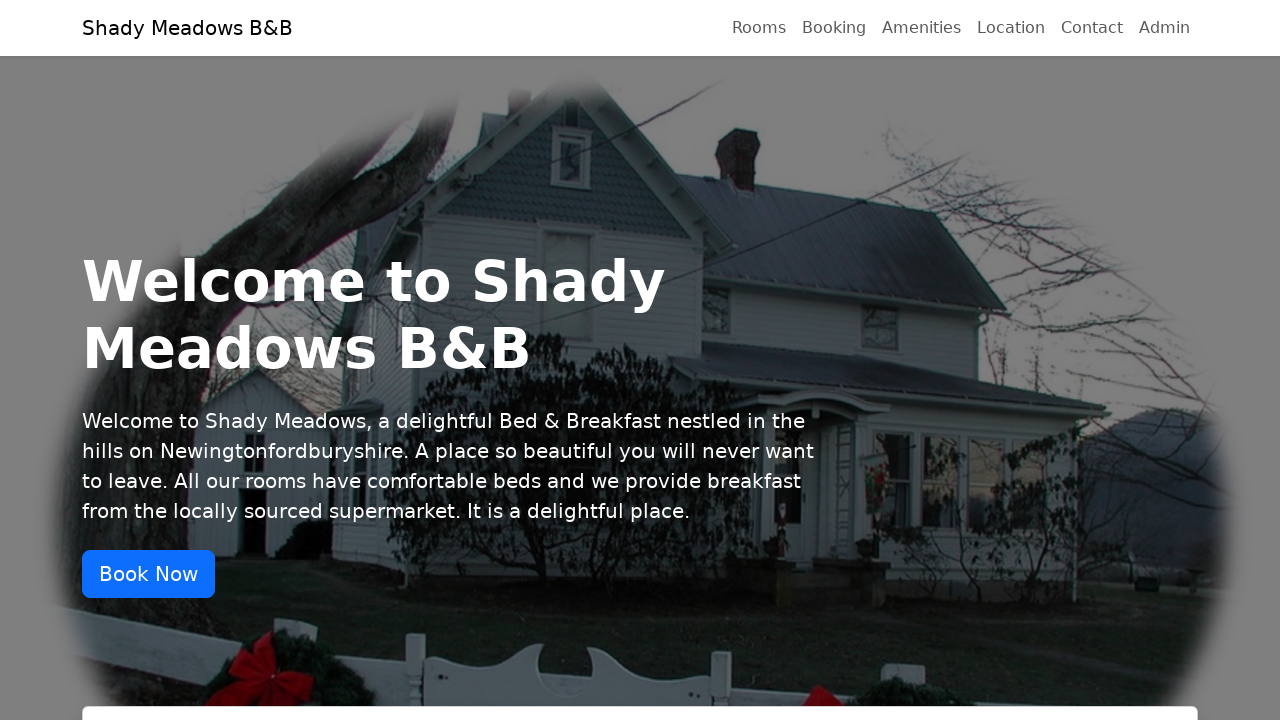

Clicked Cookie-Policy footer link at (793, 660) on internal:role=link[name="Cookie-Policy"i]
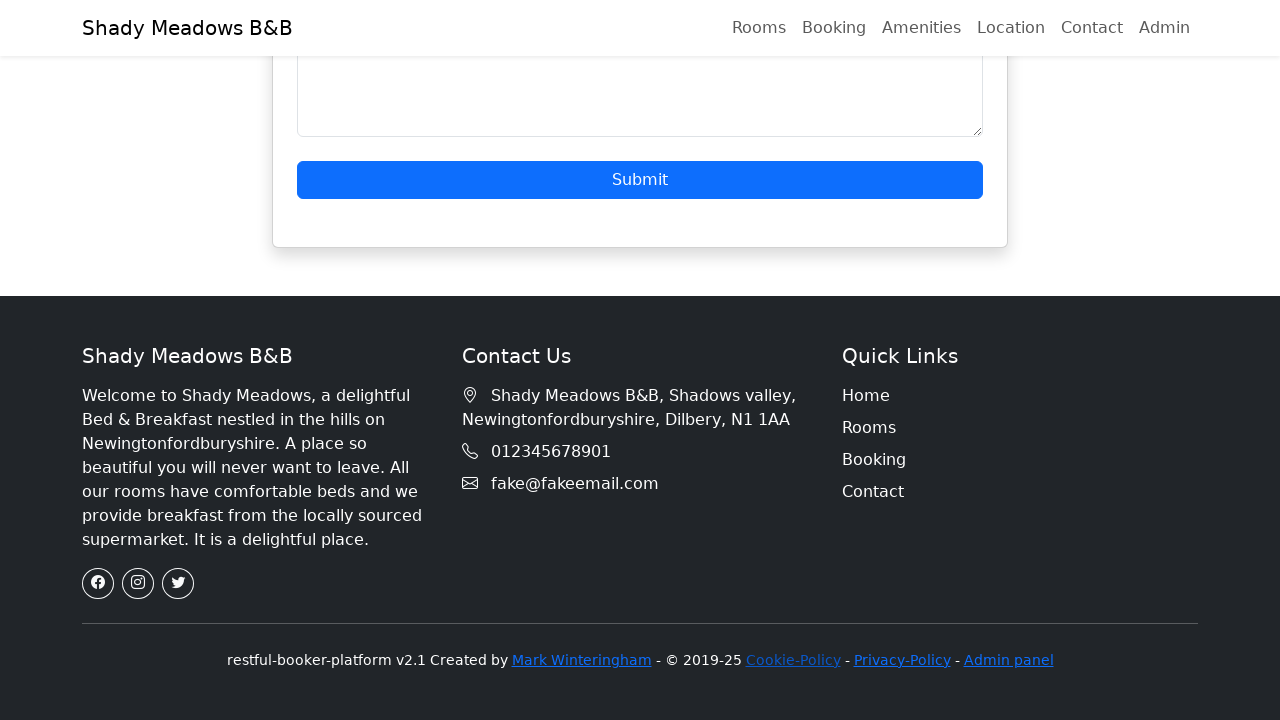

Cookie Policy page loaded with h1 header
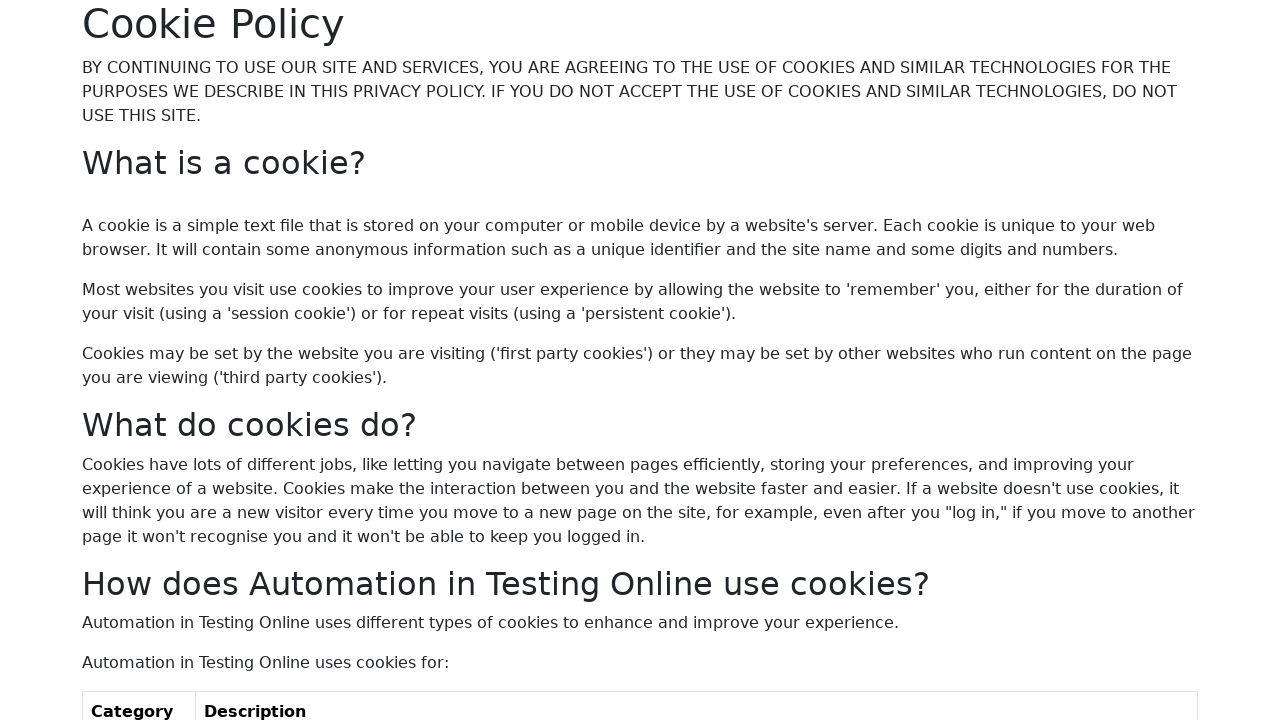

Navigated back to home page
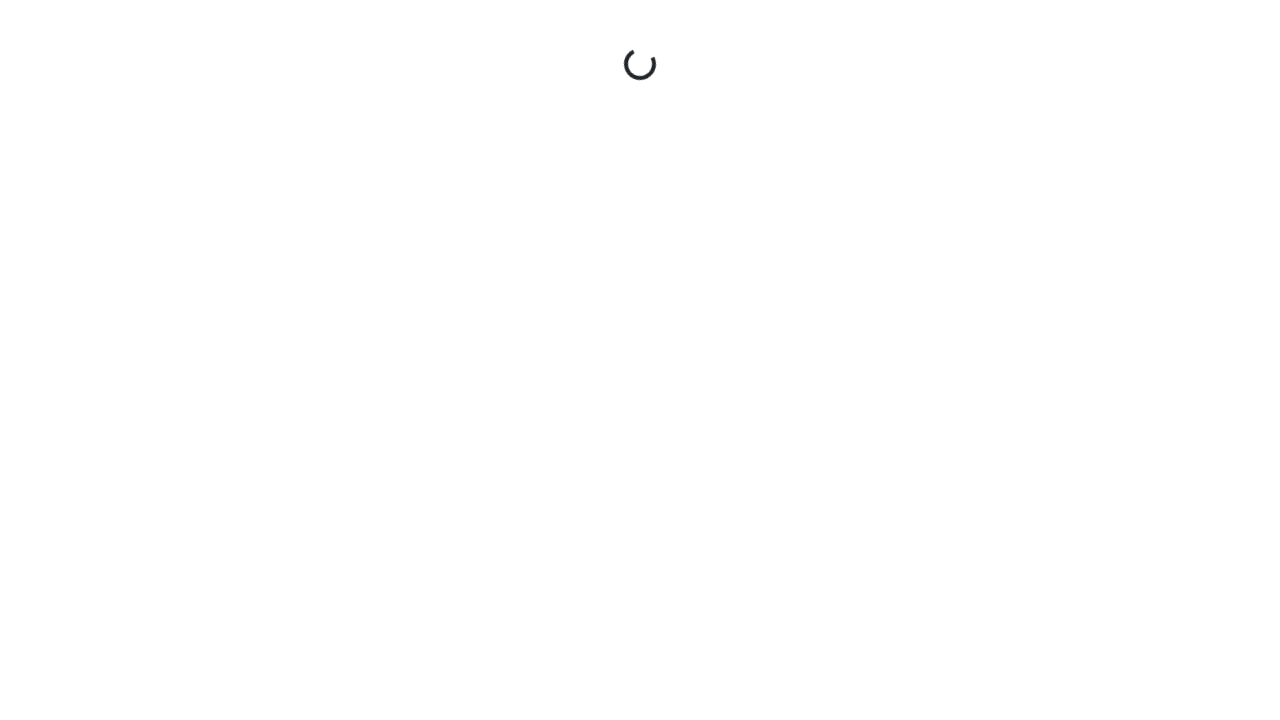

Clicked Privacy-Policy footer link at (902, 660) on internal:role=link[name="Privacy-Policy"i]
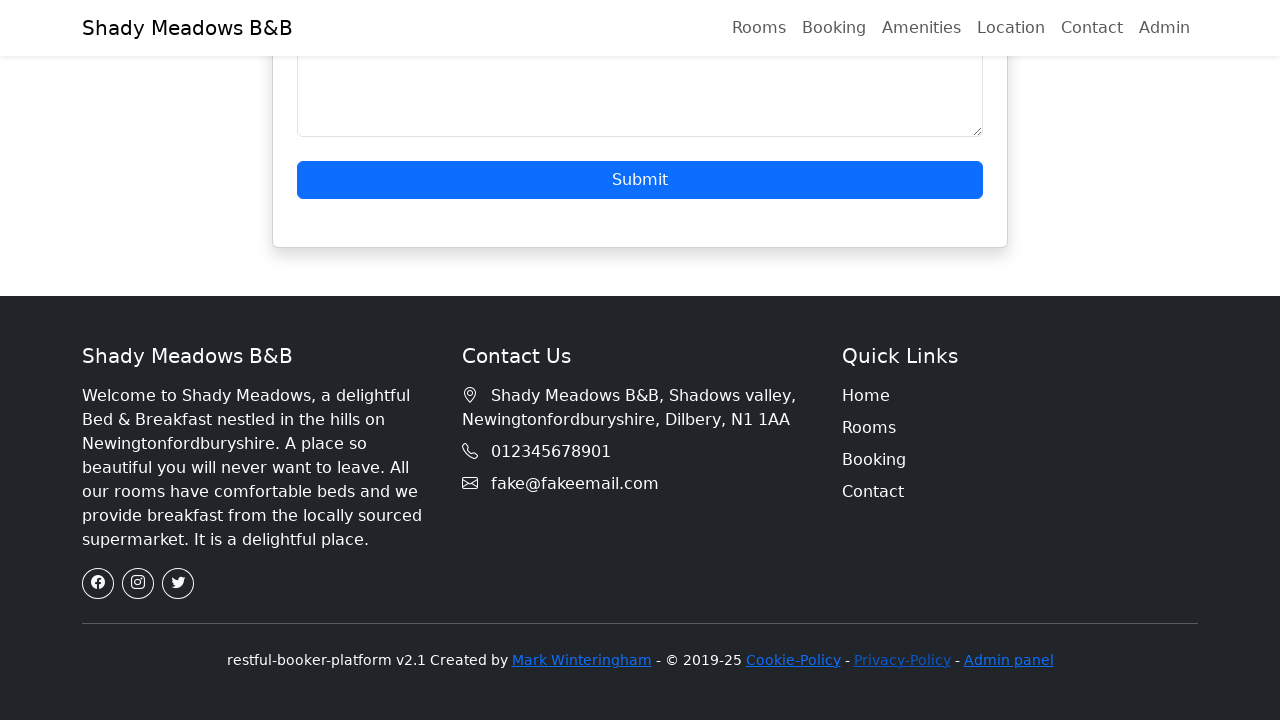

Privacy Policy page loaded with h1 header
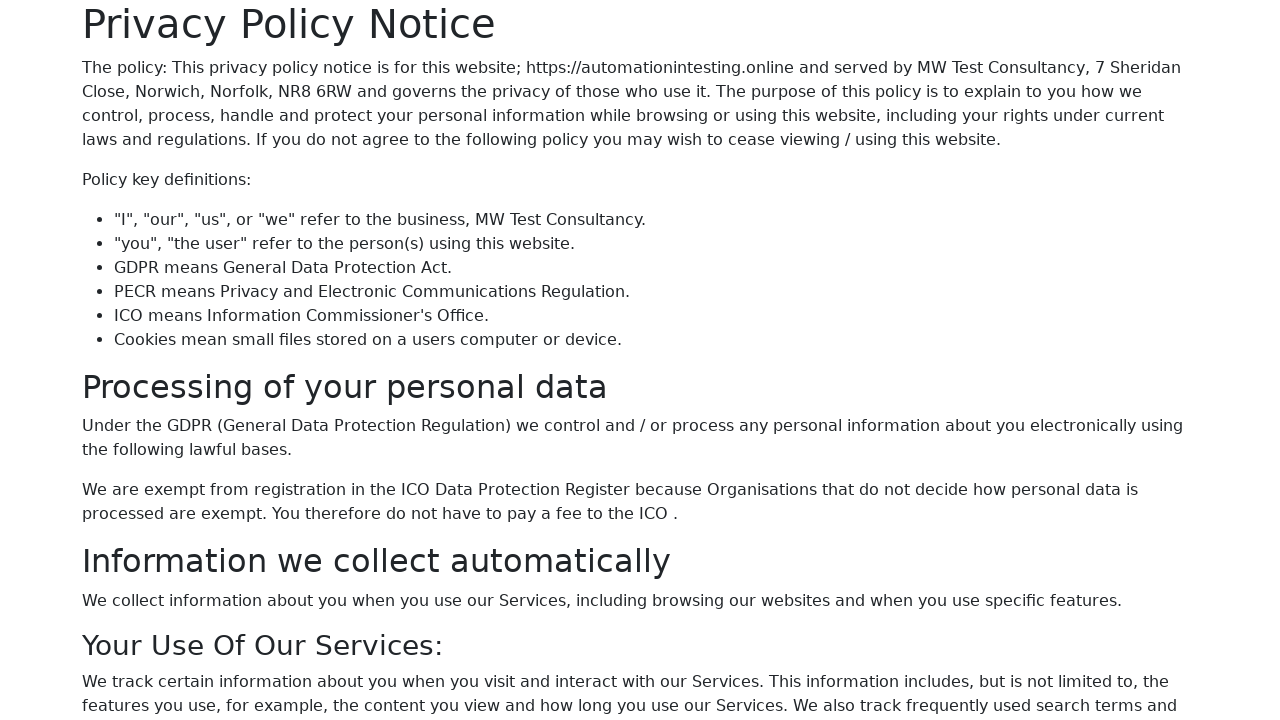

Navigated back to home page
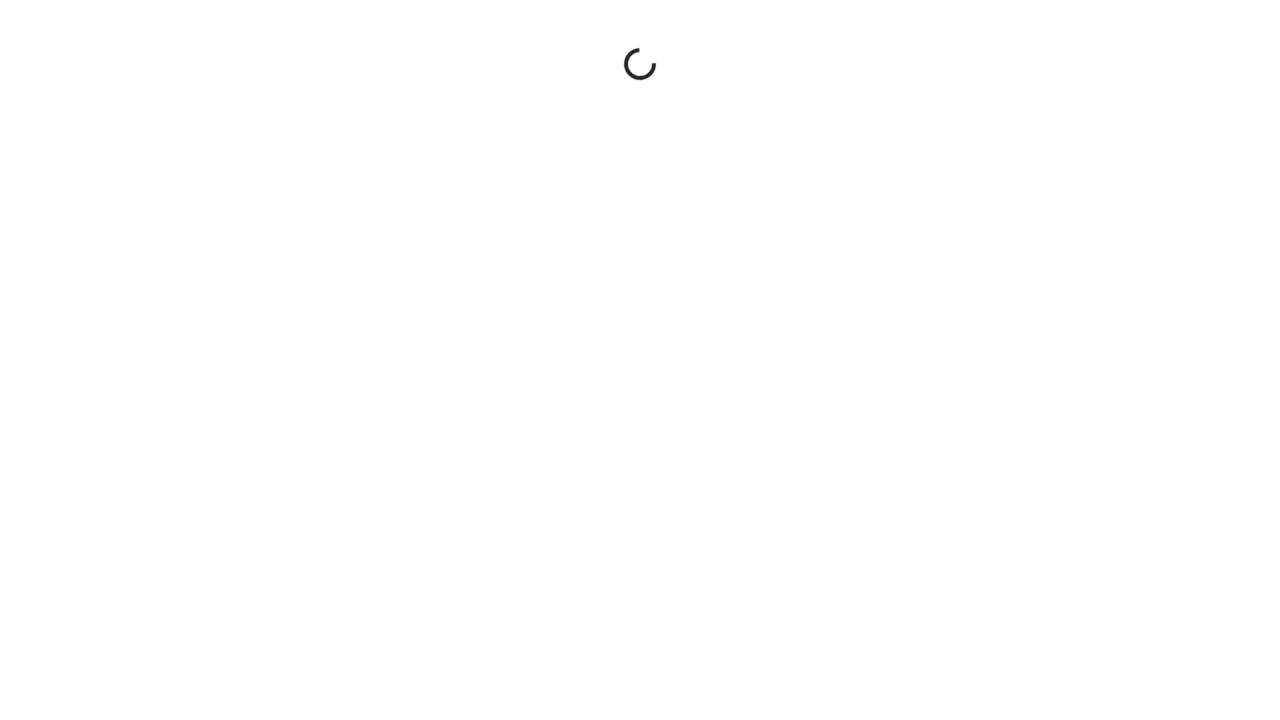

Clicked Admin panel footer link at (1008, 660) on internal:role=link[name="Admin panel"i]
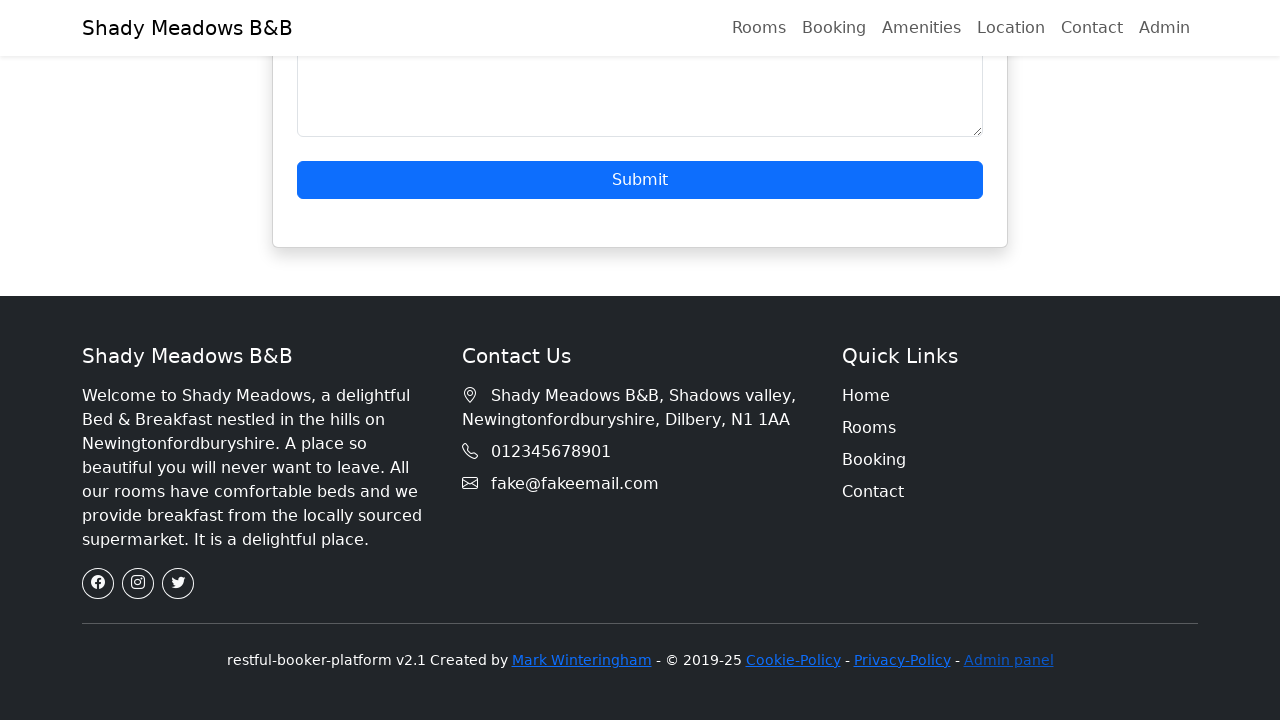

Admin panel page loaded with navigation element
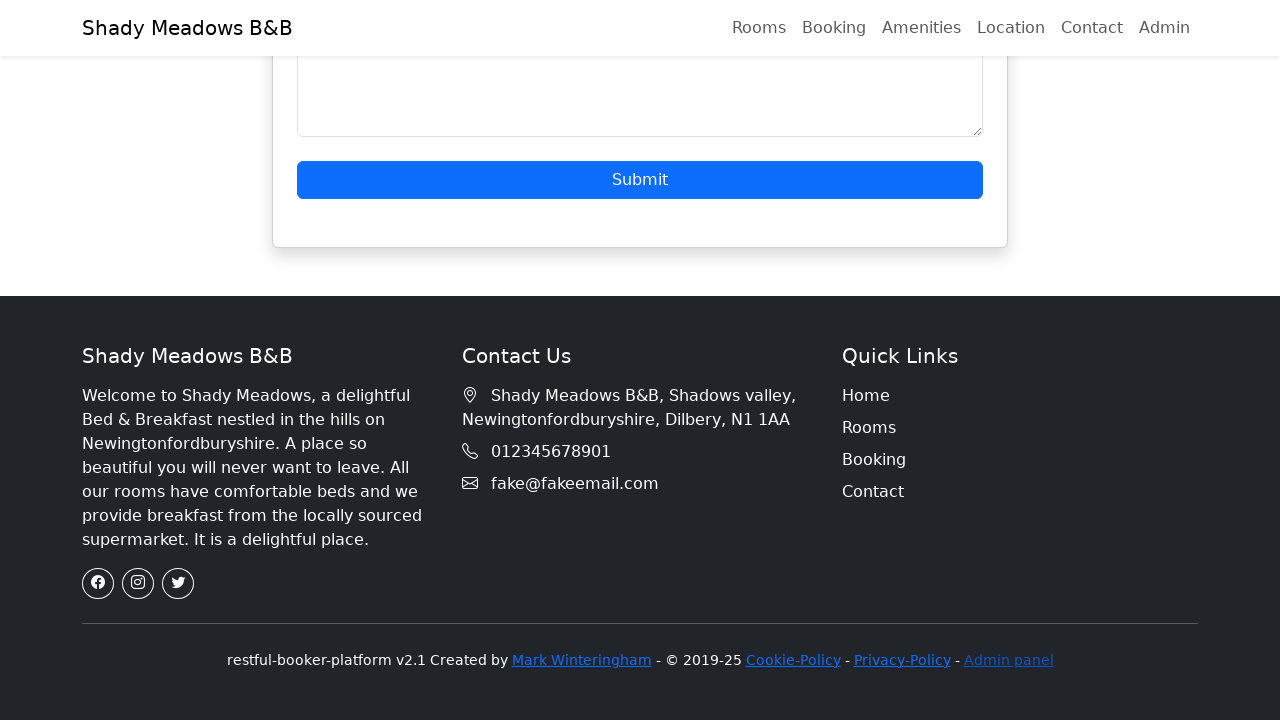

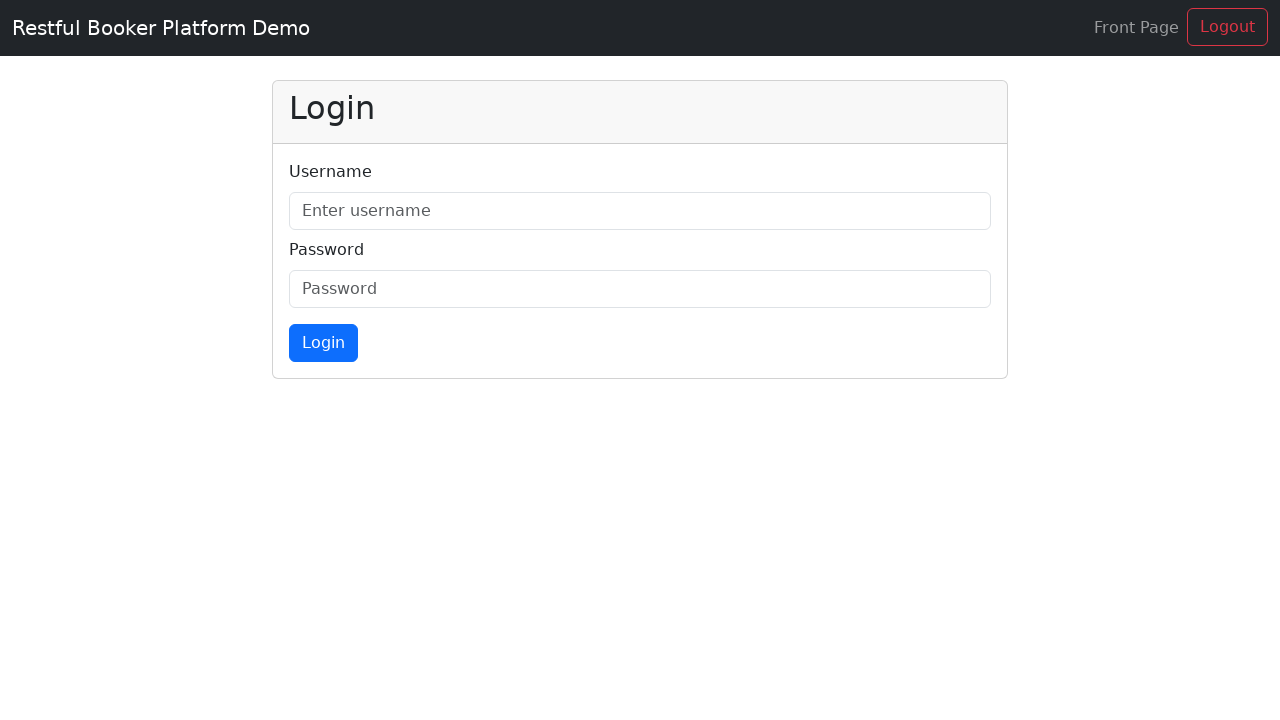